Tests filling in all checkout form fields and verifying no error messages appear

Starting URL: https://webshop-agil-testautomatiserare.netlify.app/

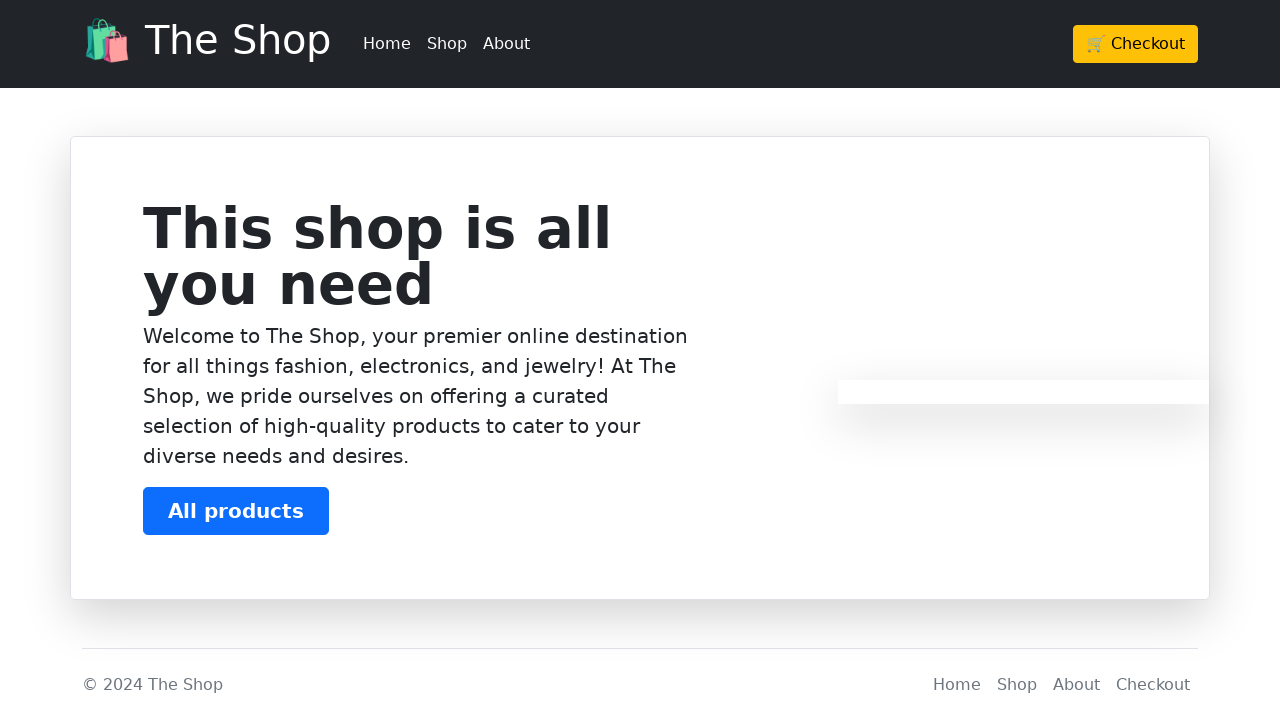

Clicked checkout button in header at (1136, 44) on xpath=/html/body/header/div/div/div/a
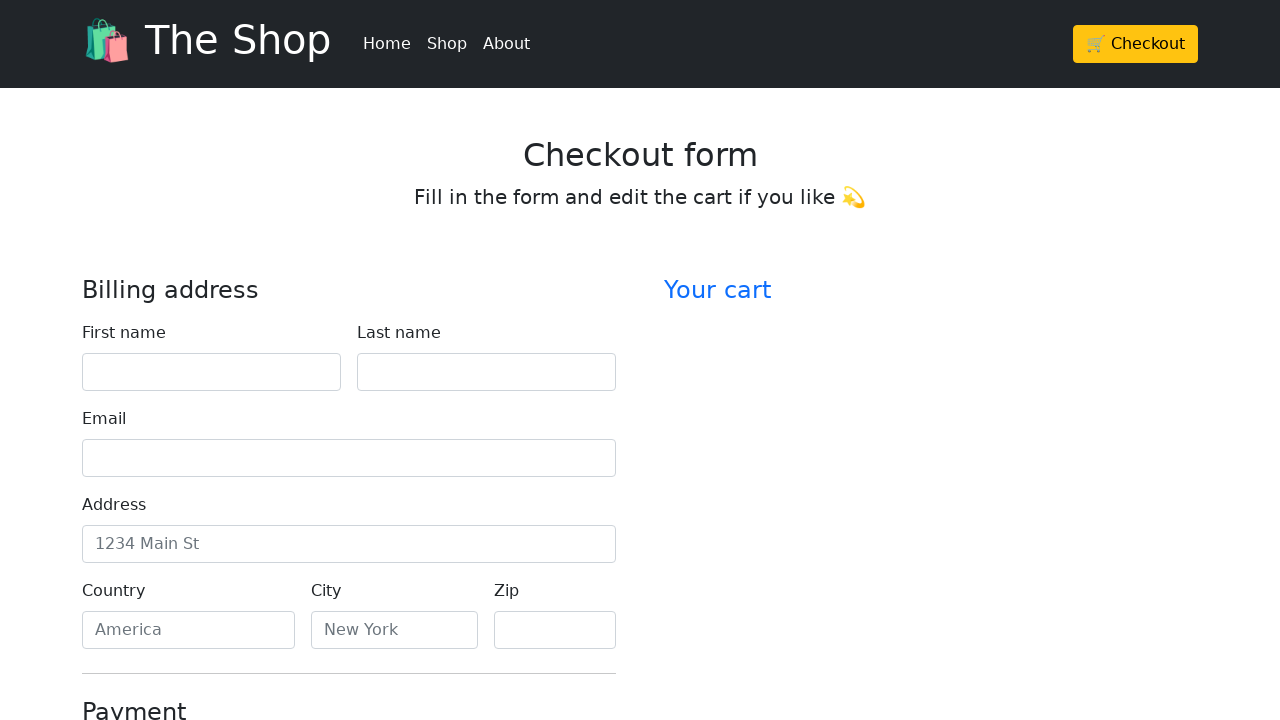

Waited 1 second for page to load
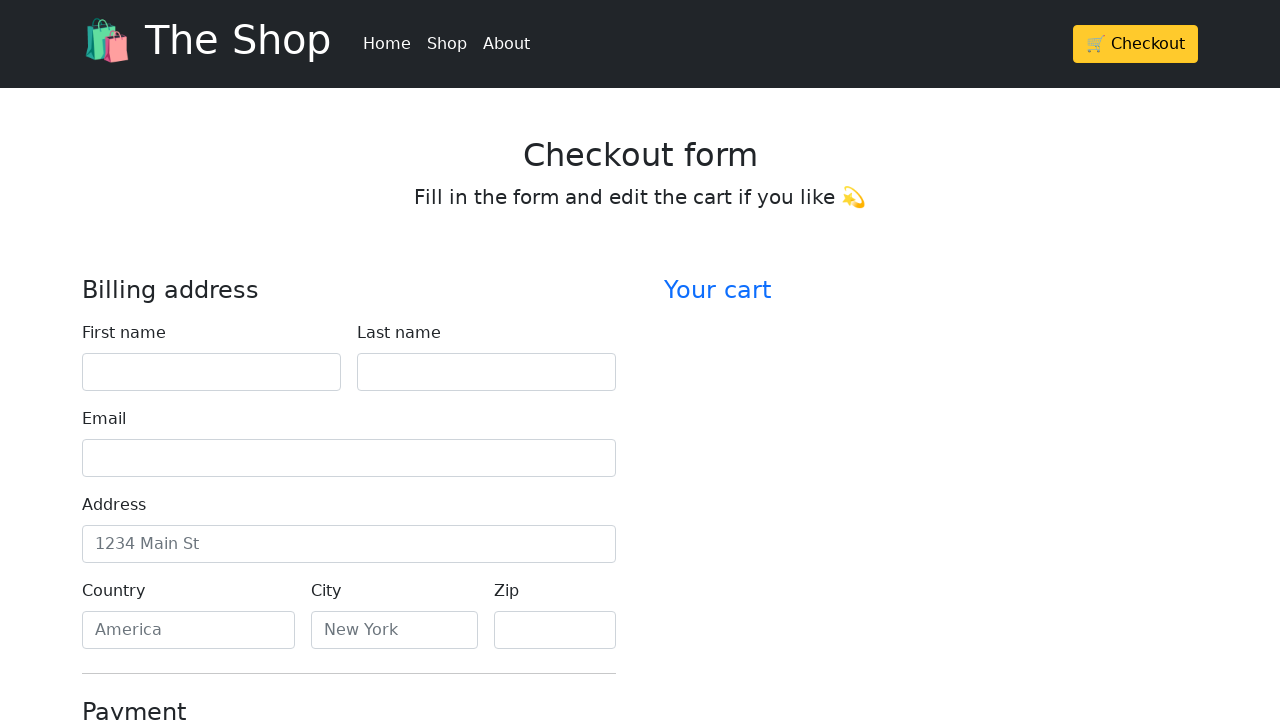

Filled first name field with 'John' on #firstName
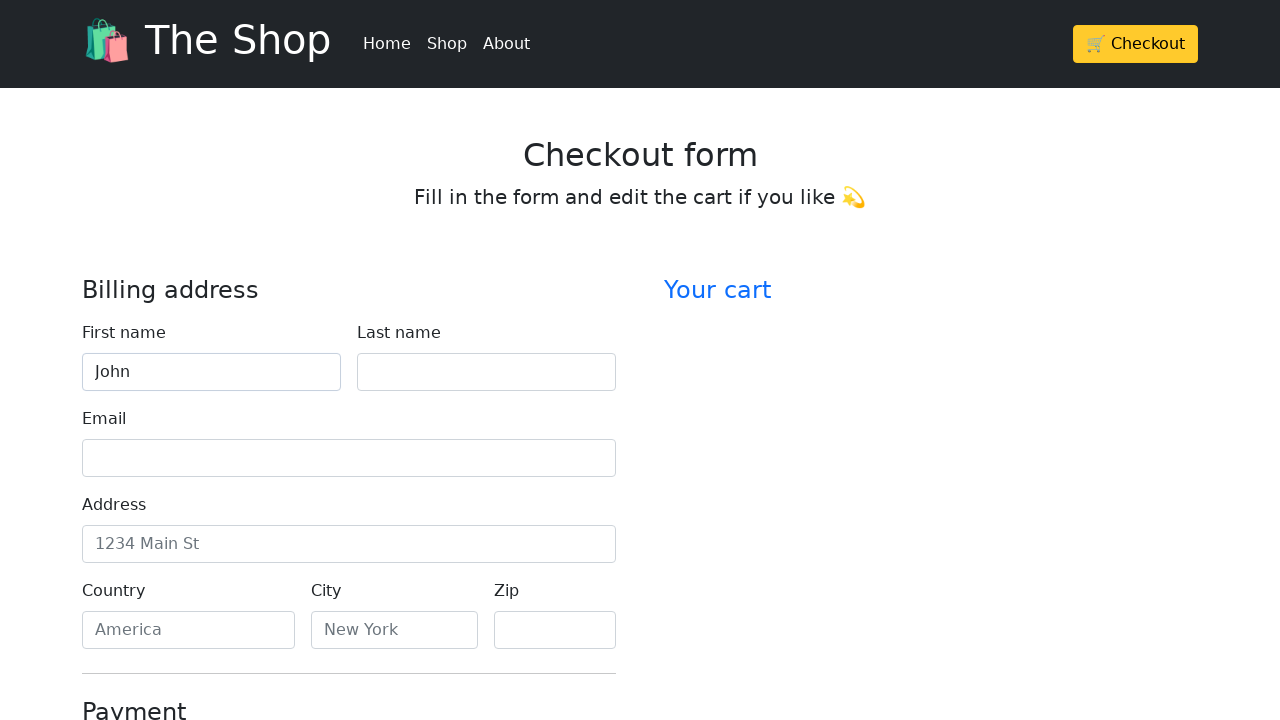

Filled last name field with 'Doe' on #lastName
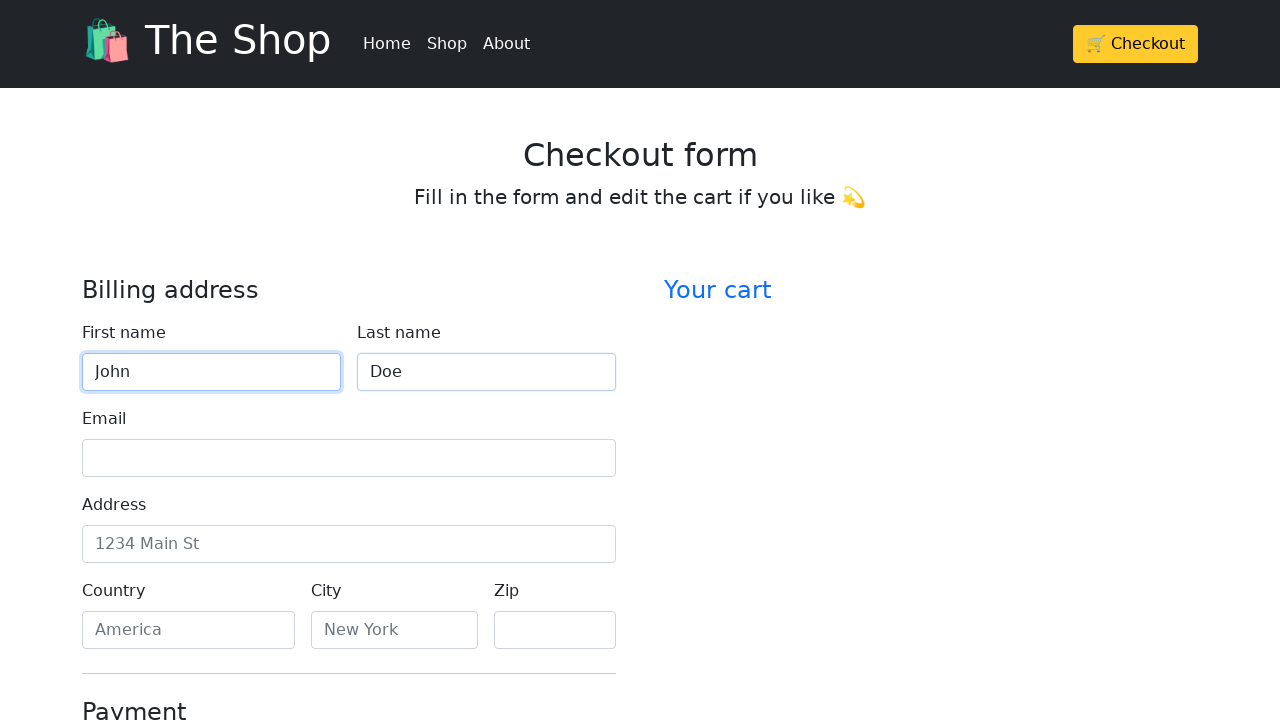

Filled email field with 'john.doe@example.com' on #email
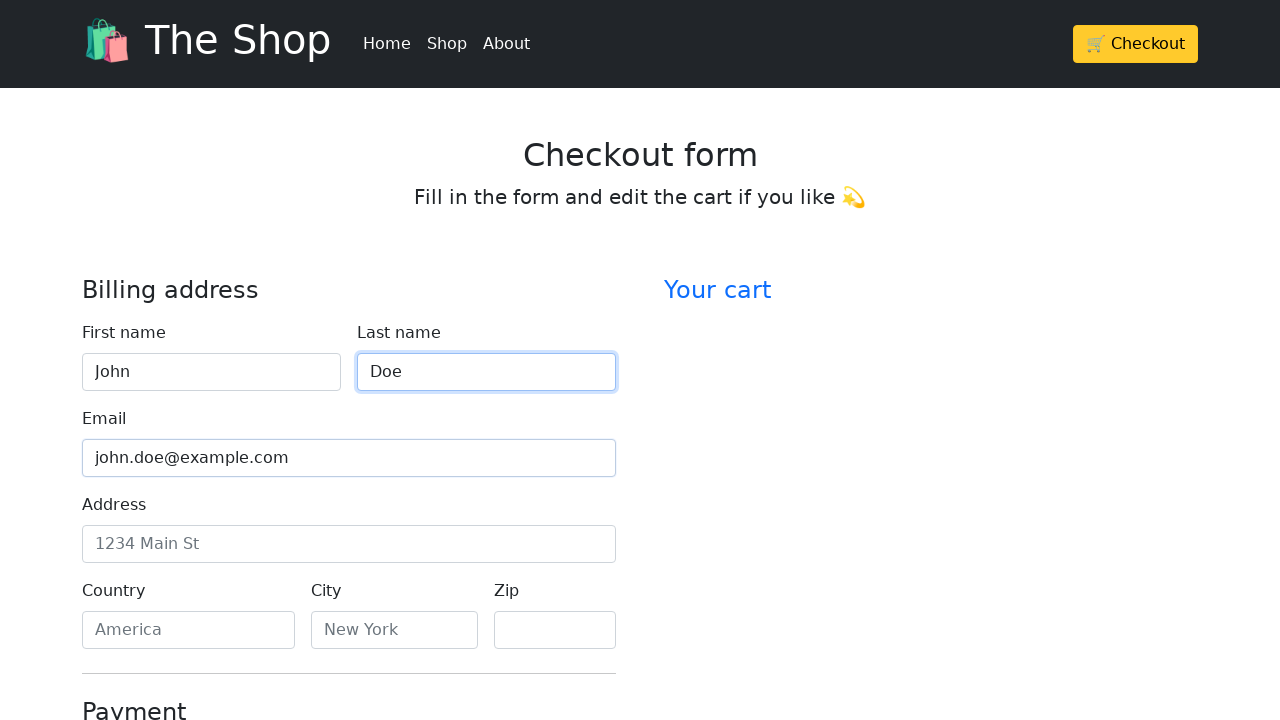

Filled address field with '123 Main Street' on #address
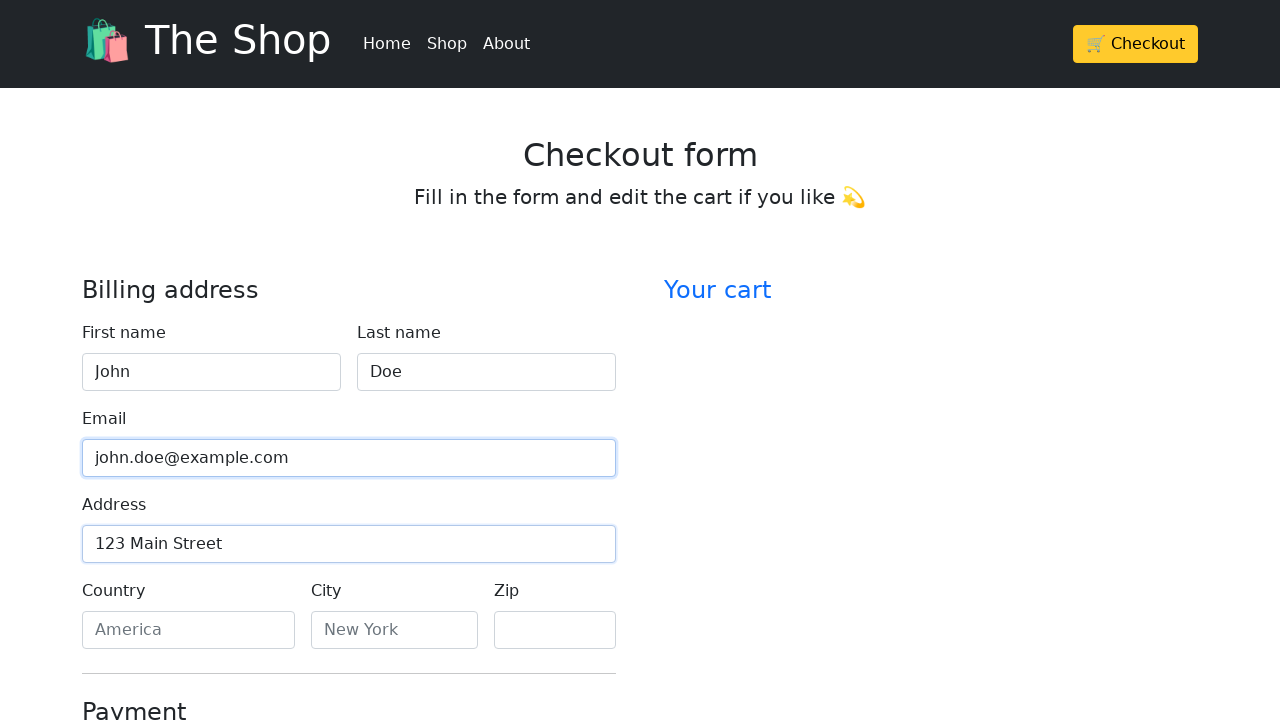

Filled country field with 'United States' on #country
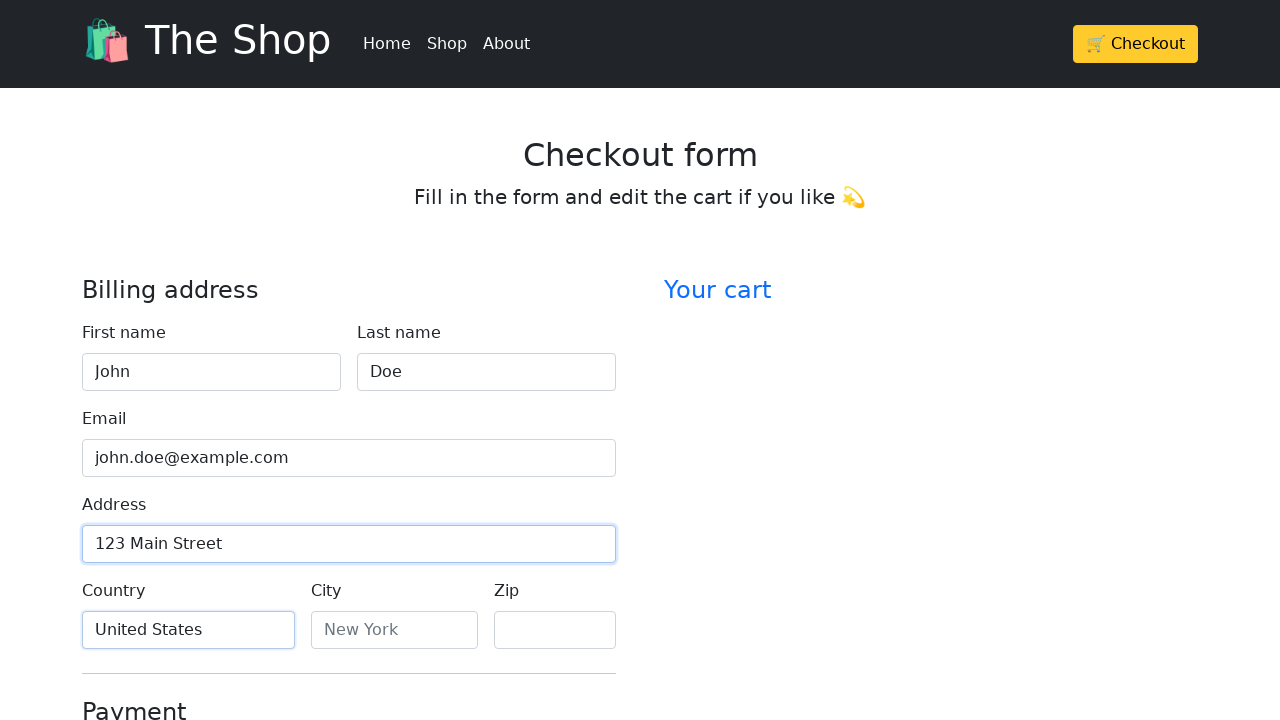

Filled city field with 'New York' on #city
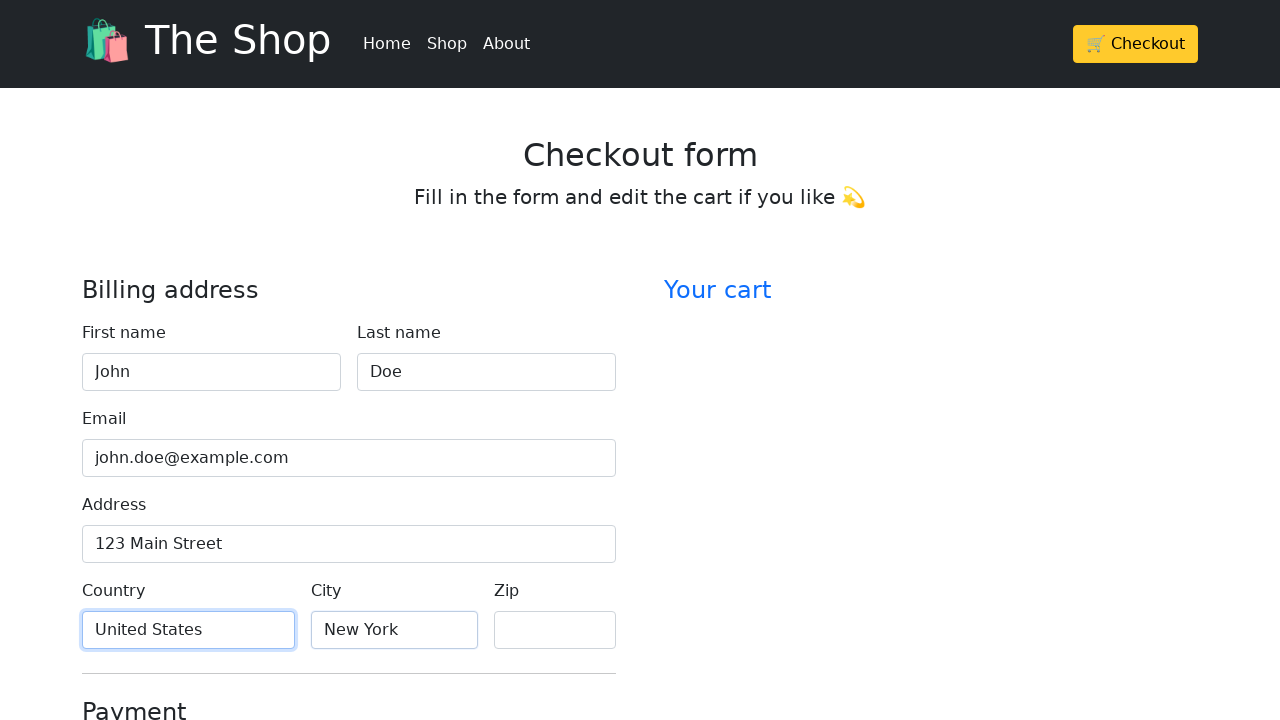

Filled zip code field with '10001' on #zip
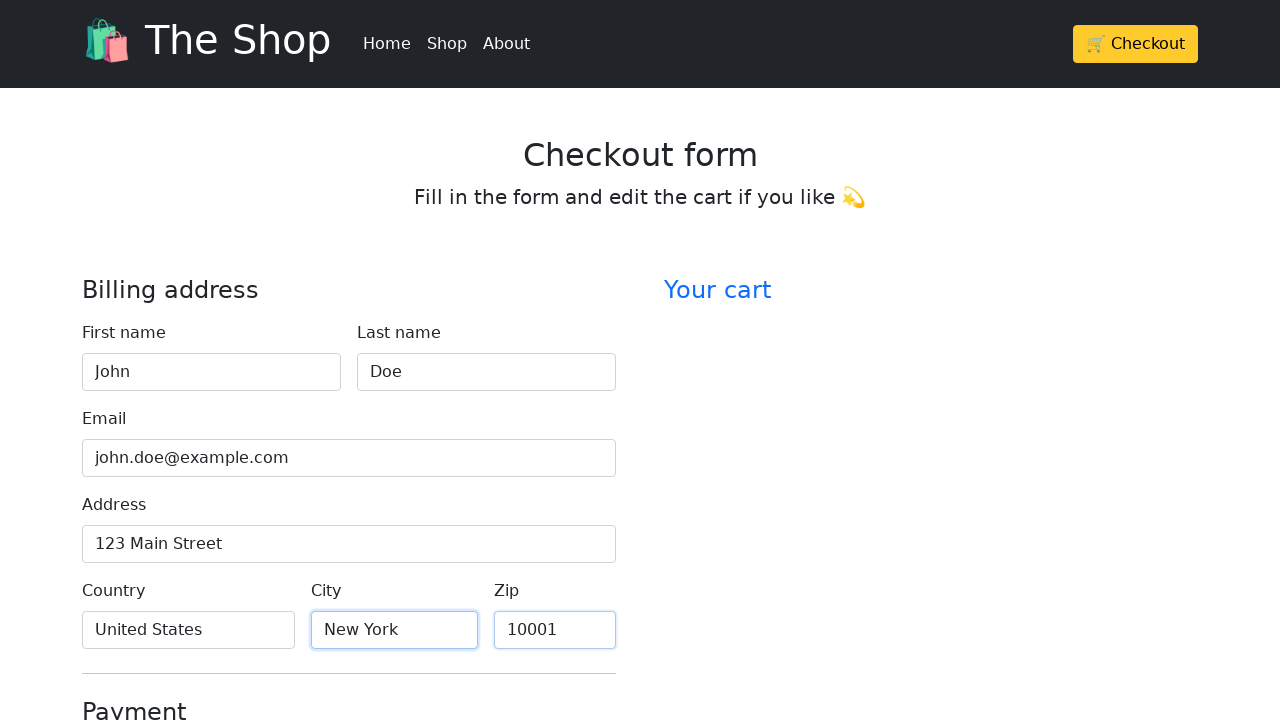

Filled credit card name field with 'John Doe' on #cc-name
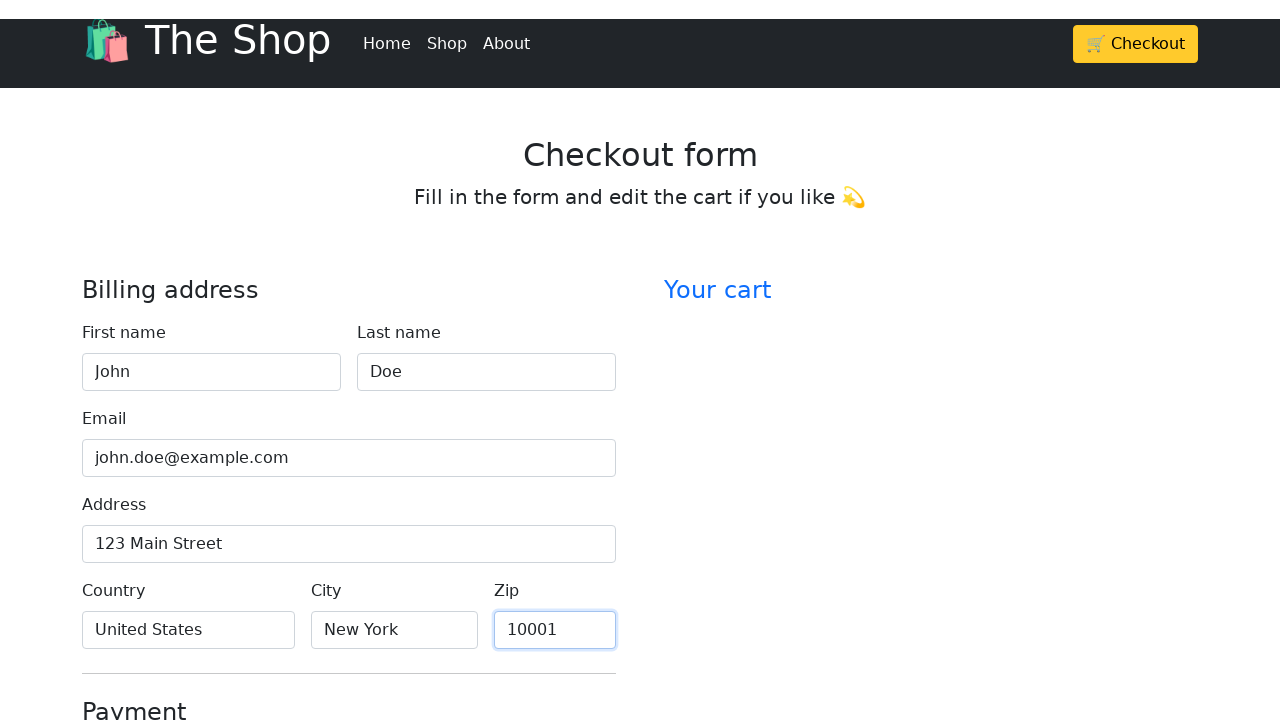

Filled credit card number field with '4111111111111111' on #cc-number
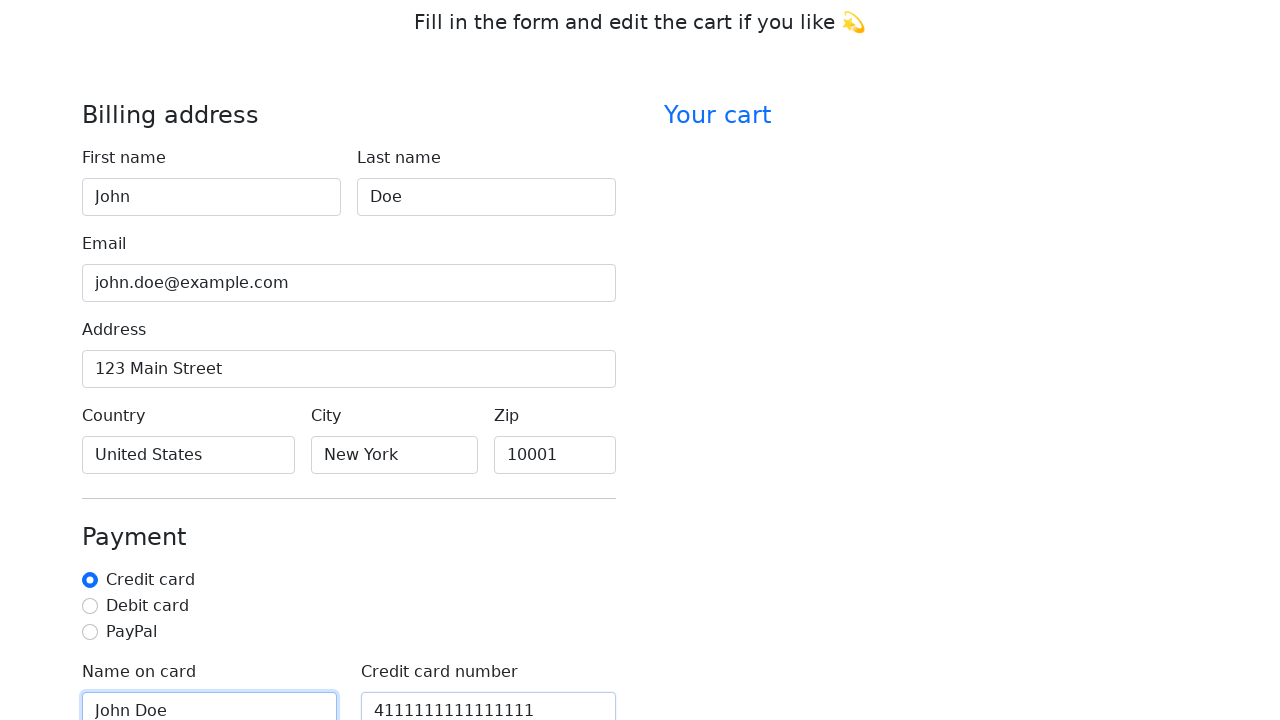

Filled credit card expiration field with '12/25' on #cc-expiration
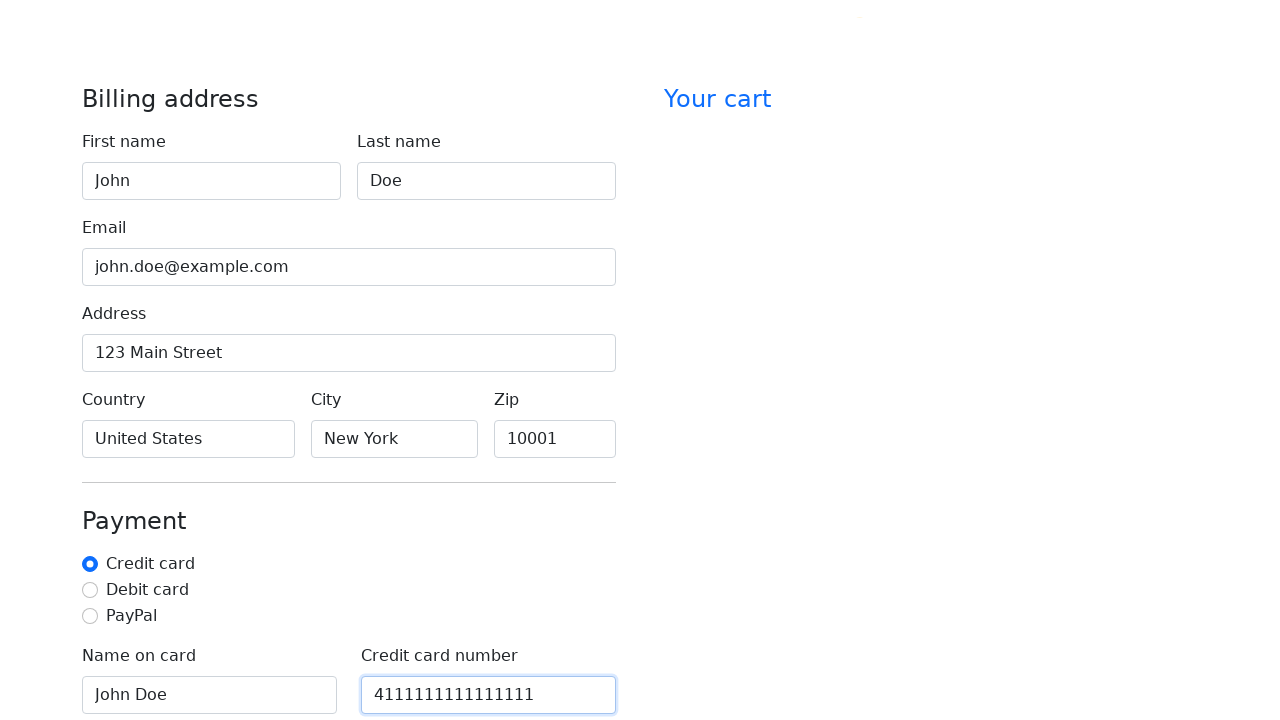

Filled credit card CVV field with '123' on #cc-cvv
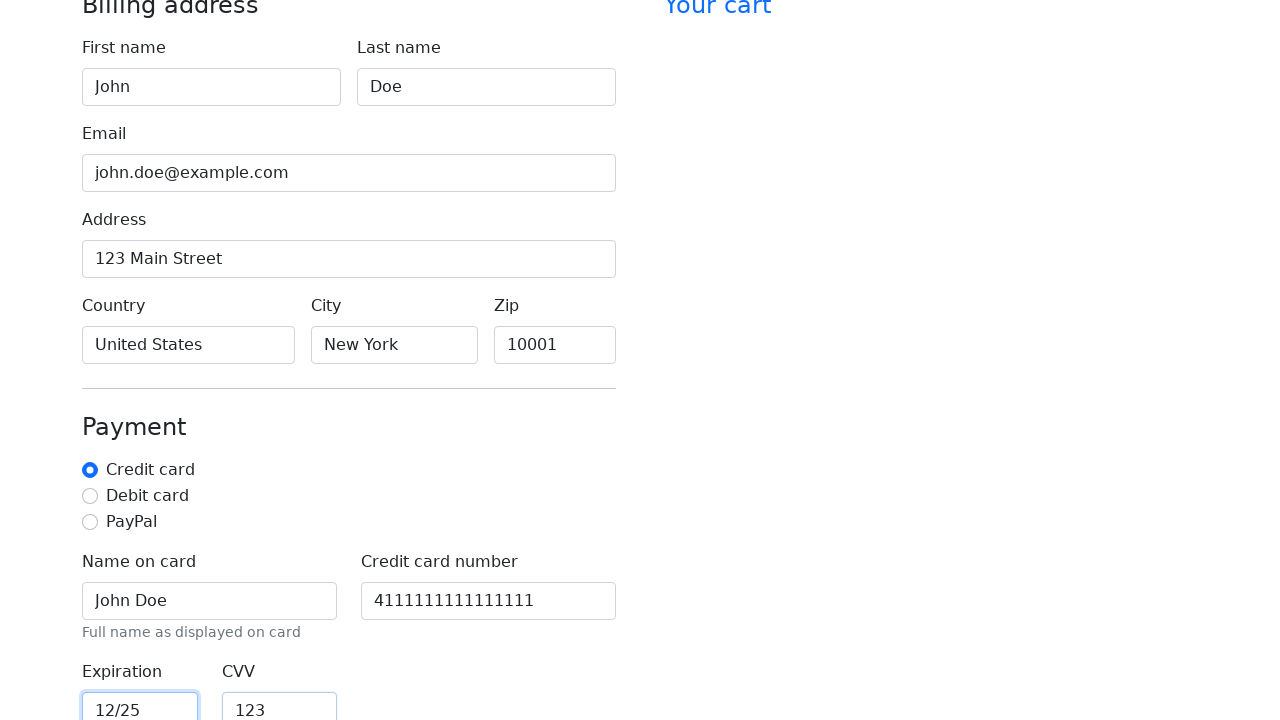

Located continue to checkout button
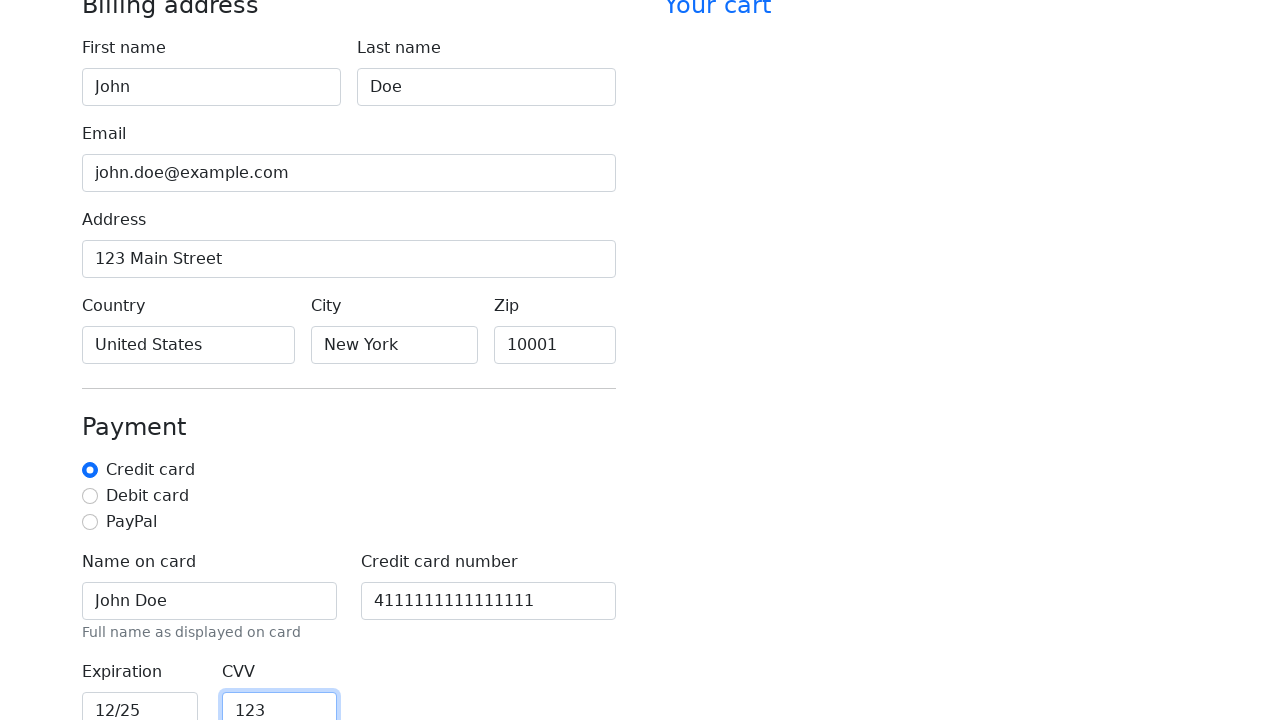

Scrolled continue to checkout button into view
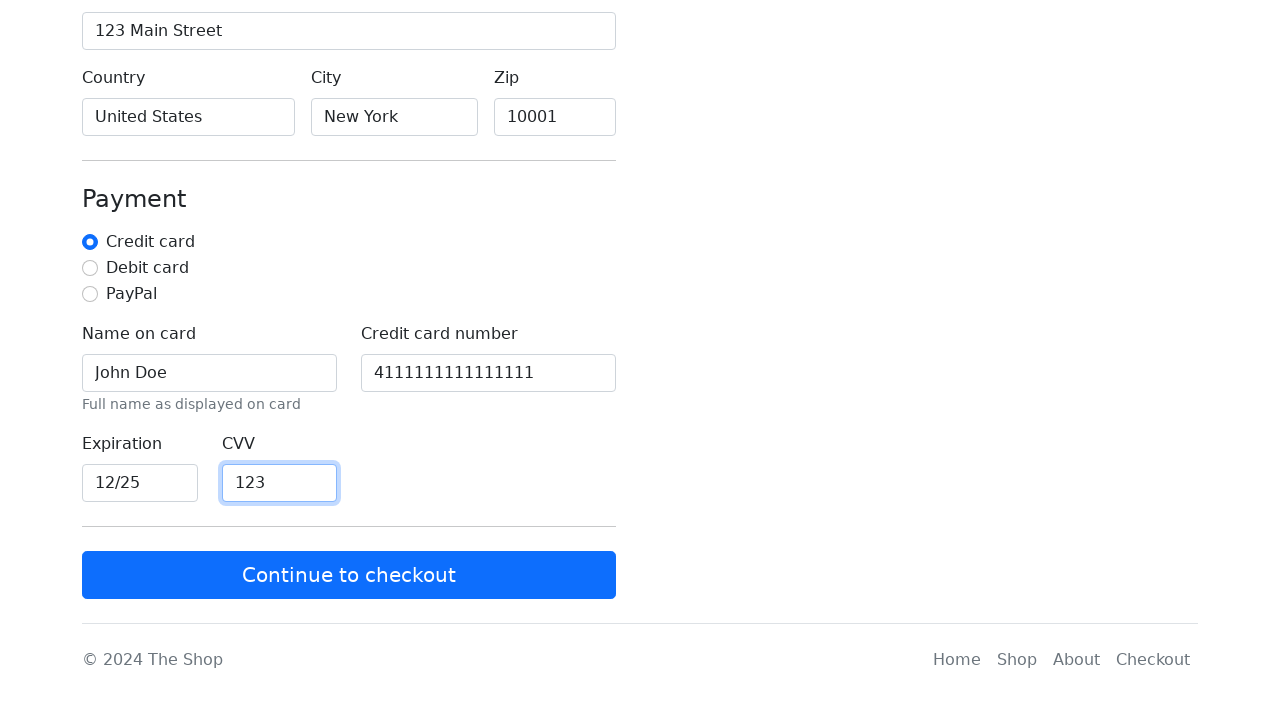

Waited 2 seconds for button to be ready
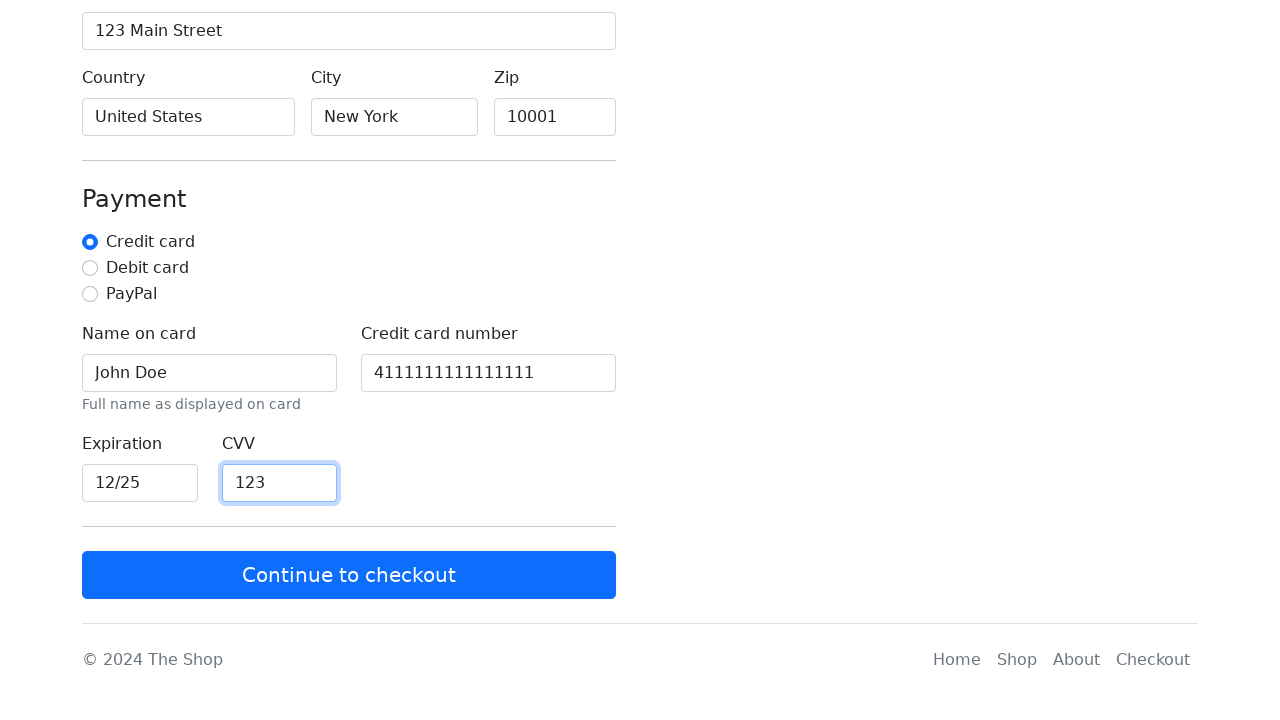

Clicked continue to checkout button - all form fields completed at (349, 575) on xpath=/html/body/main/div[2]/div[2]/form/button
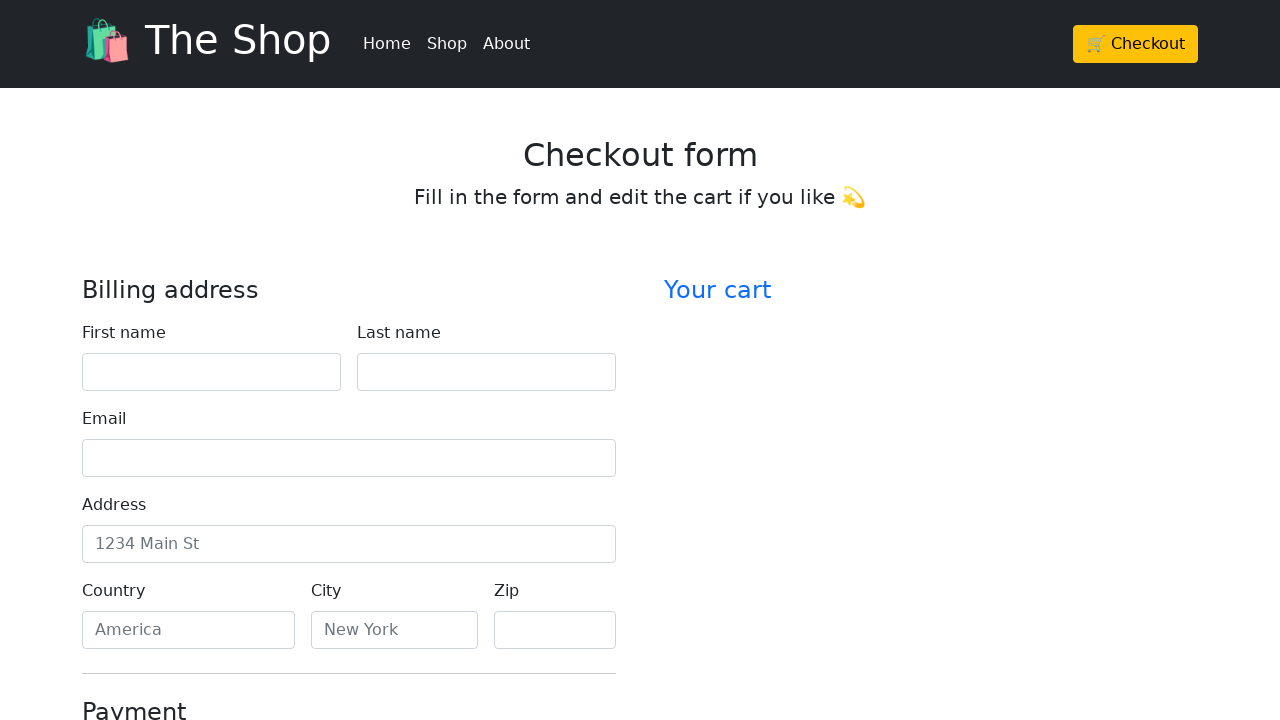

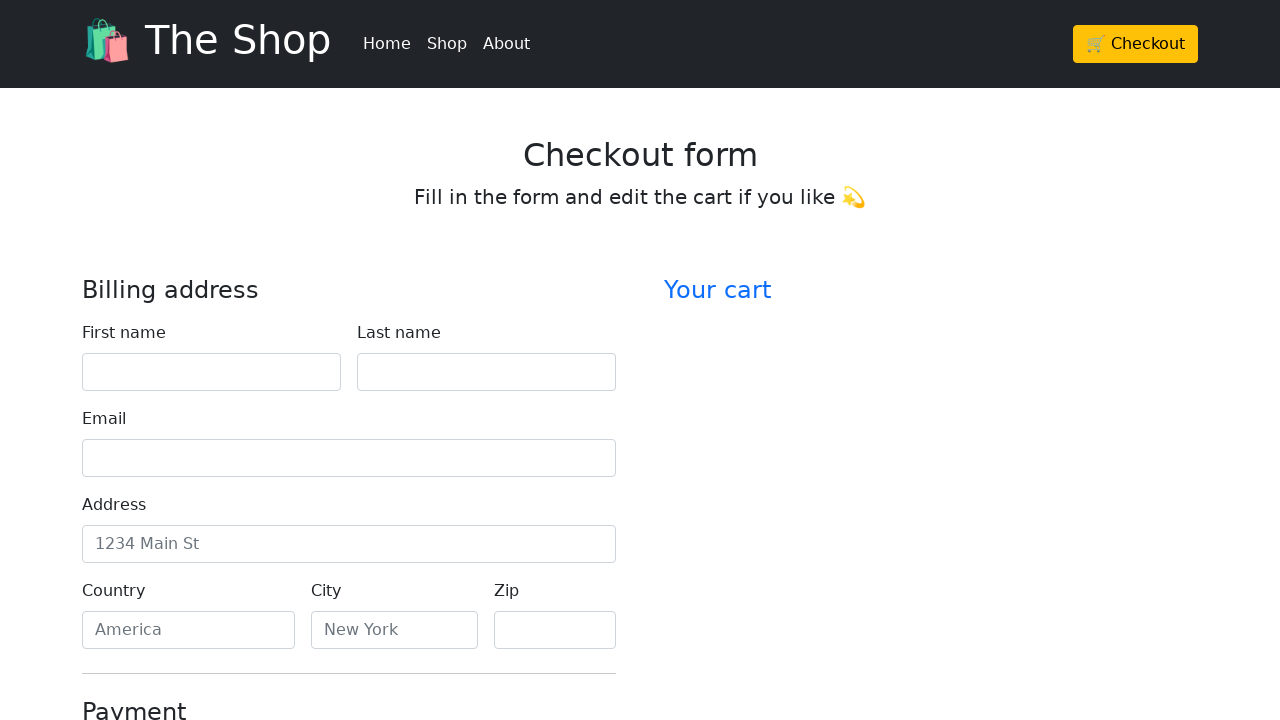